Tests a practice form by filling in name, selecting drink and automation options, choosing a color, reading list items, filling email and message fields, and submitting the form to verify success alert.

Starting URL: https://practice-automation.com/form-fields/

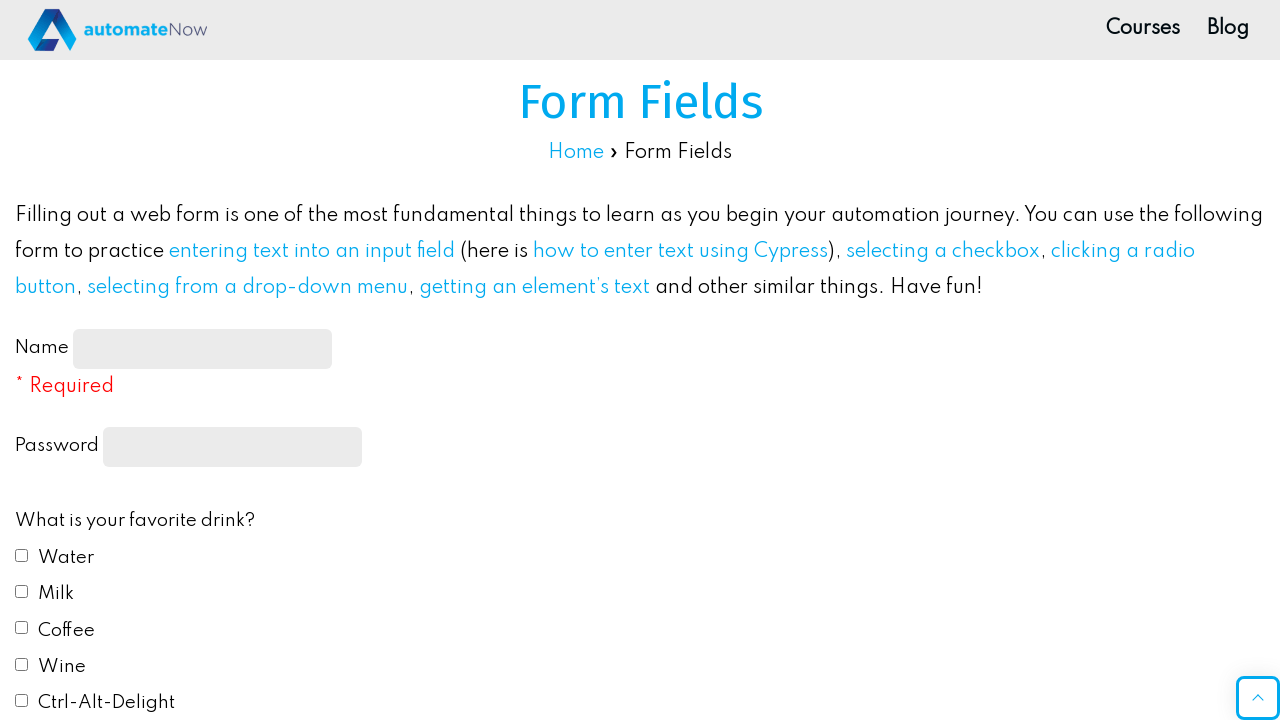

Filled name input with 'potc' on #name-input
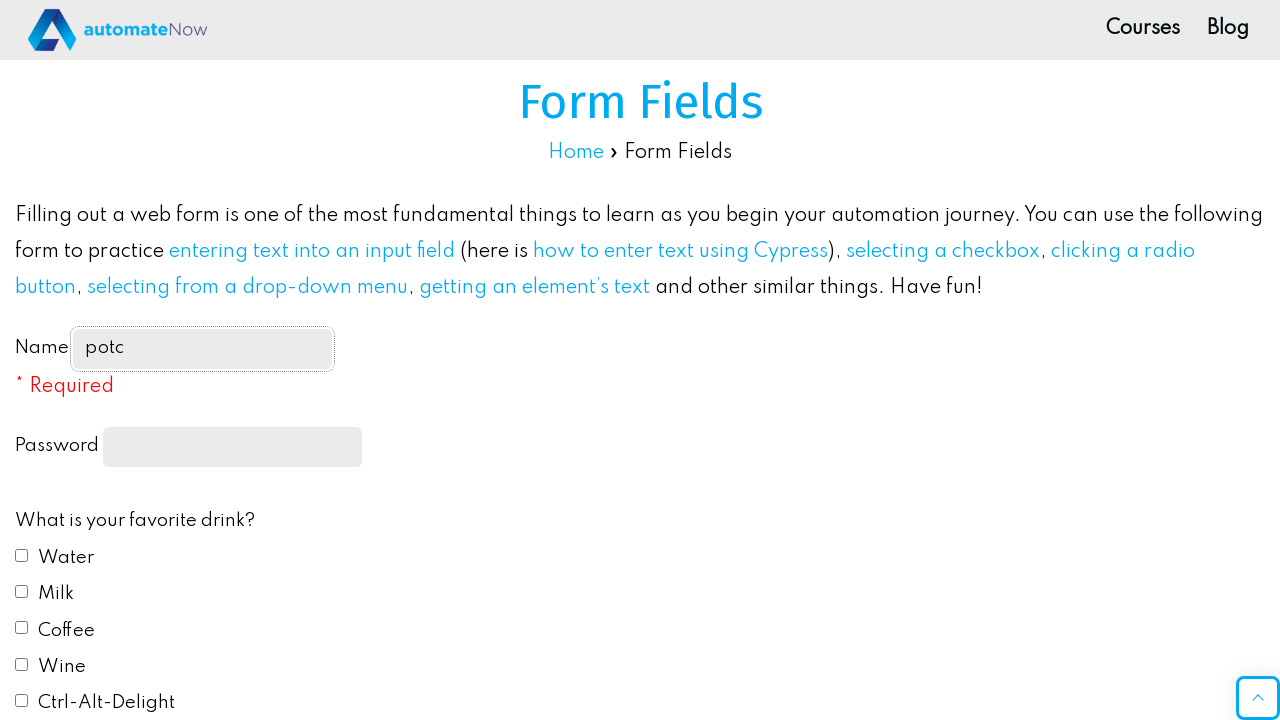

Clicked drink checkbox at (22, 555) on #drink1
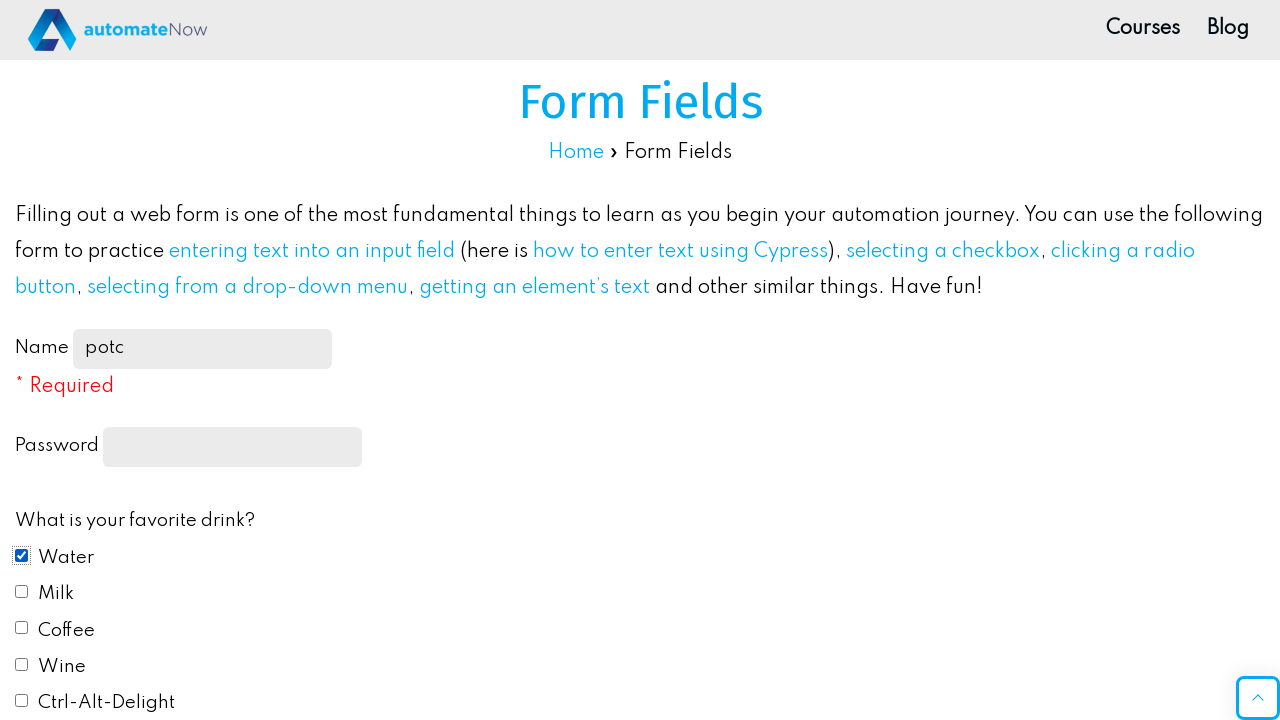

Selected 'yes' from automation dropdown on #automation
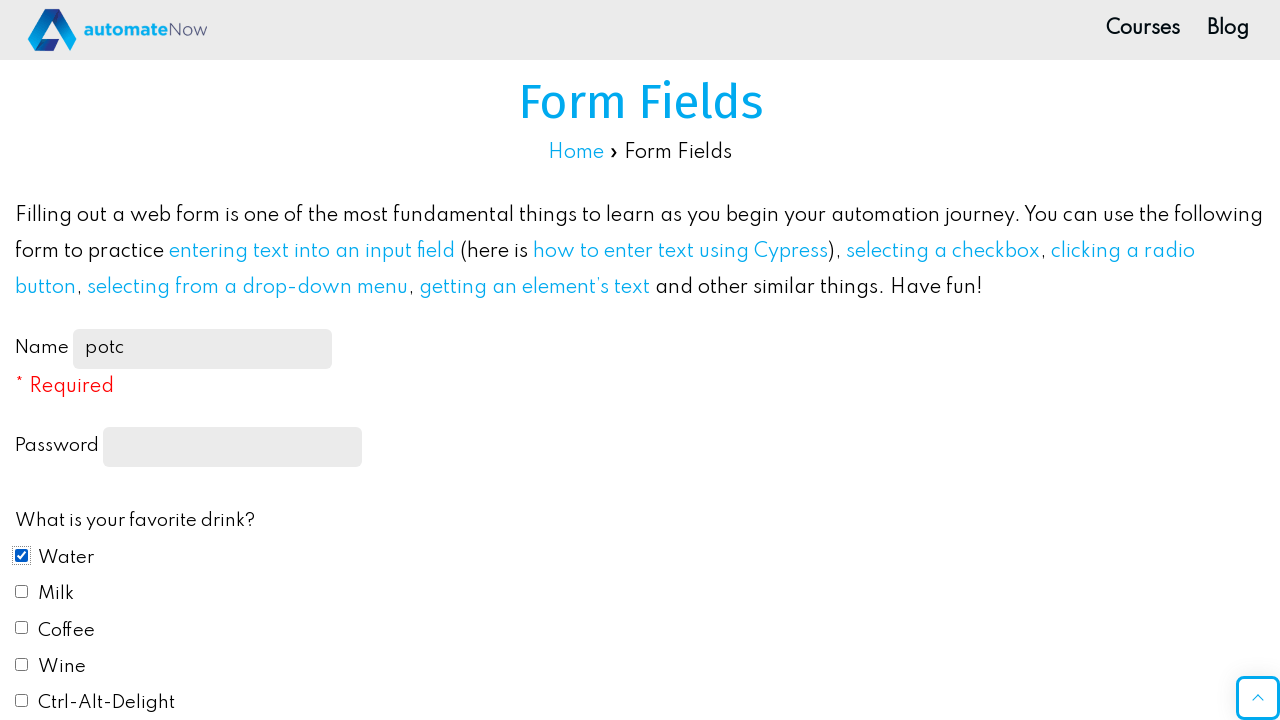

Clicked color checkbox at (22, 360) on #color1
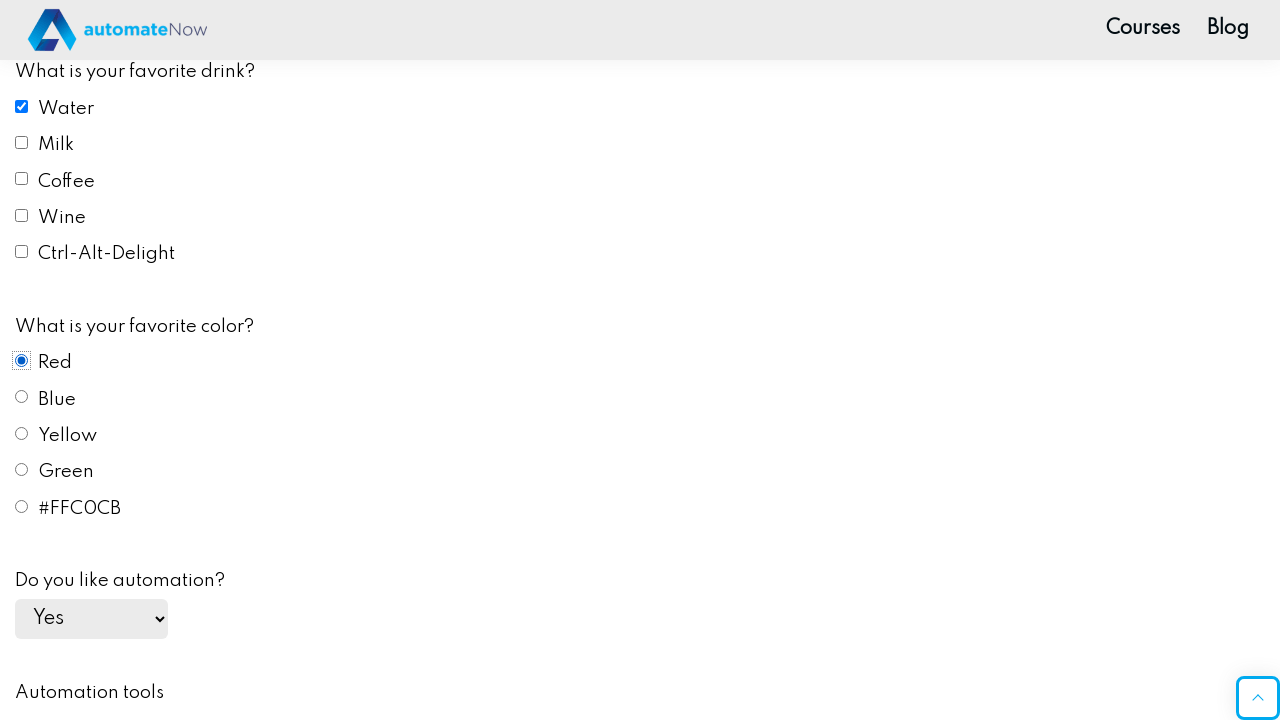

Retrieved text from Selenium list item
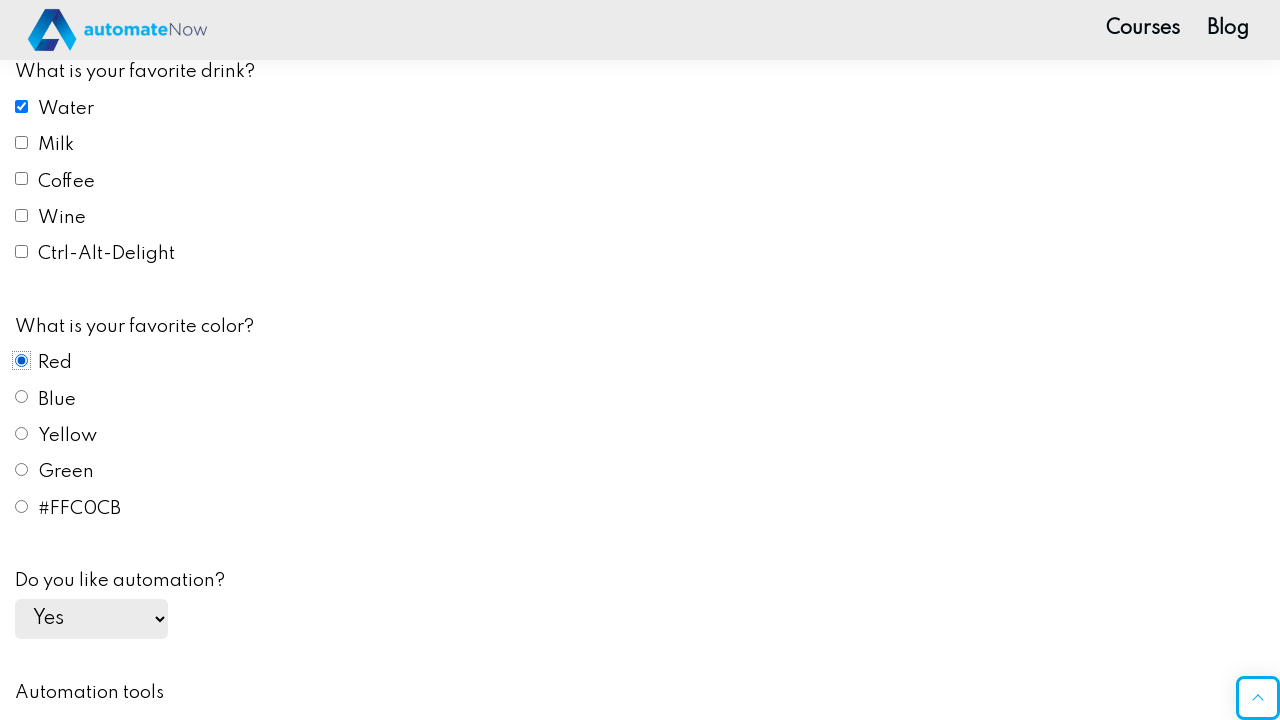

Retrieved text from Playwright list item
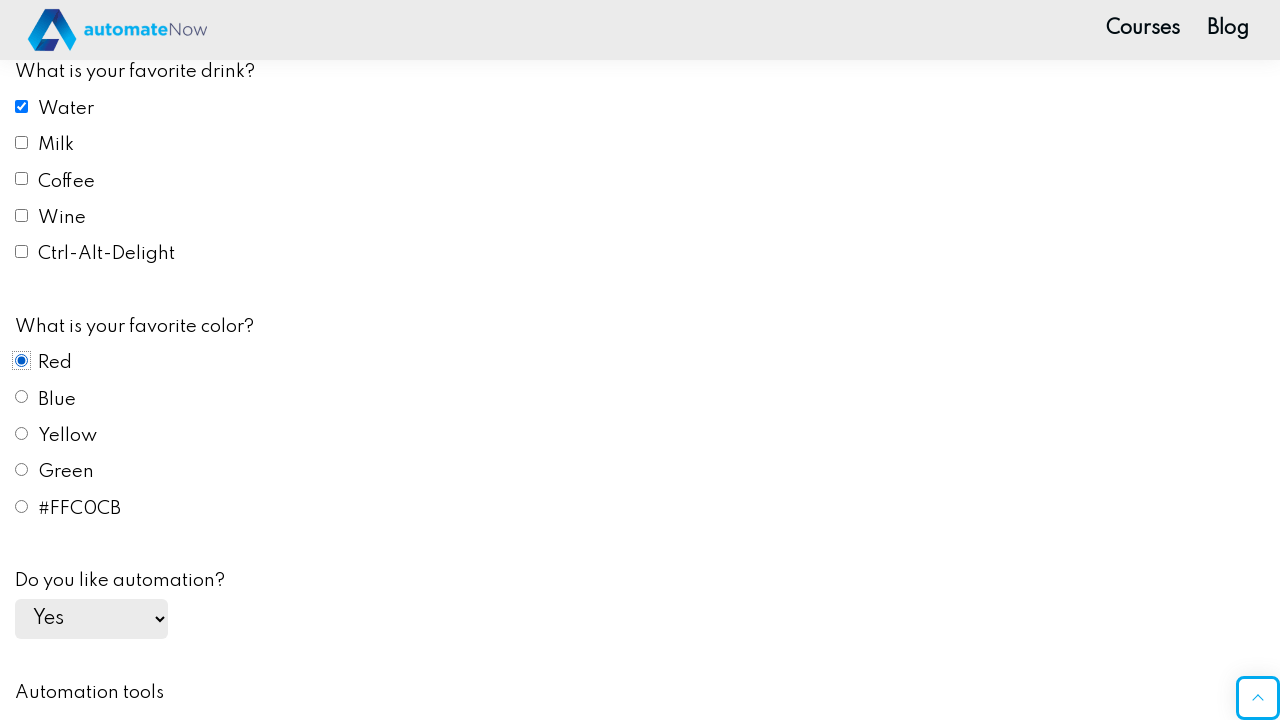

Retrieved text from Cypress list item
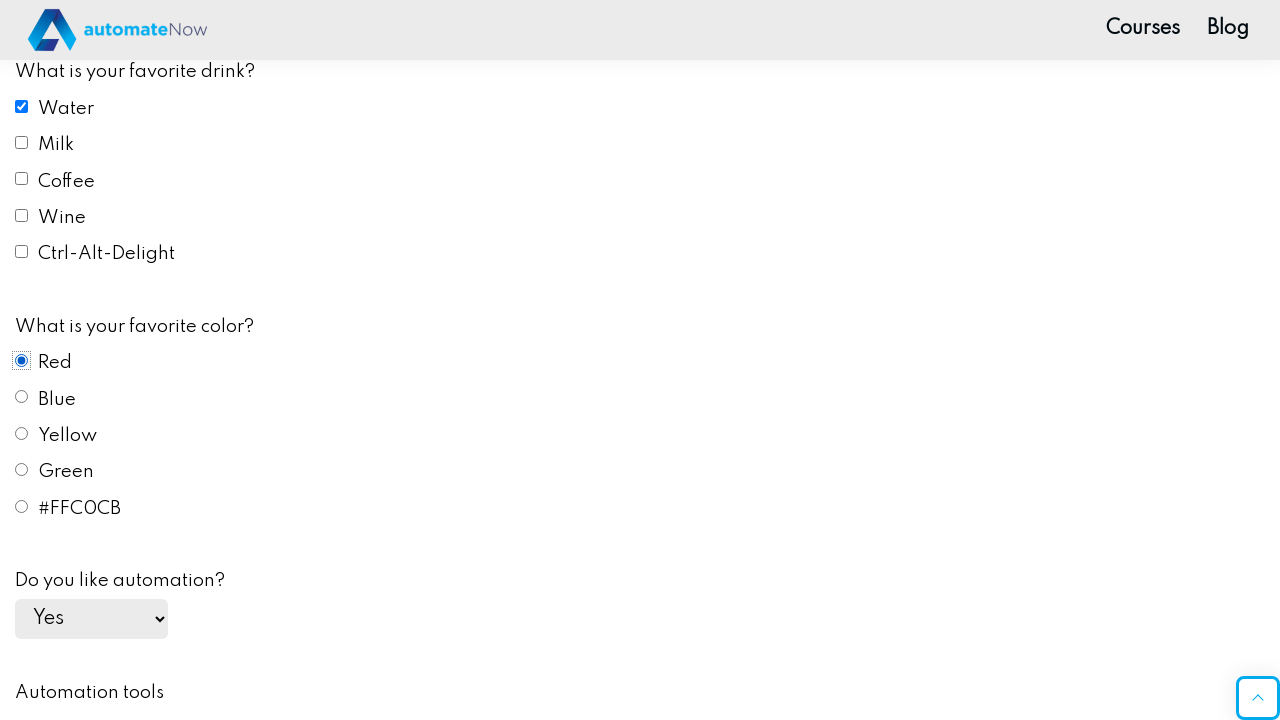

Retrieved text from Appium list item
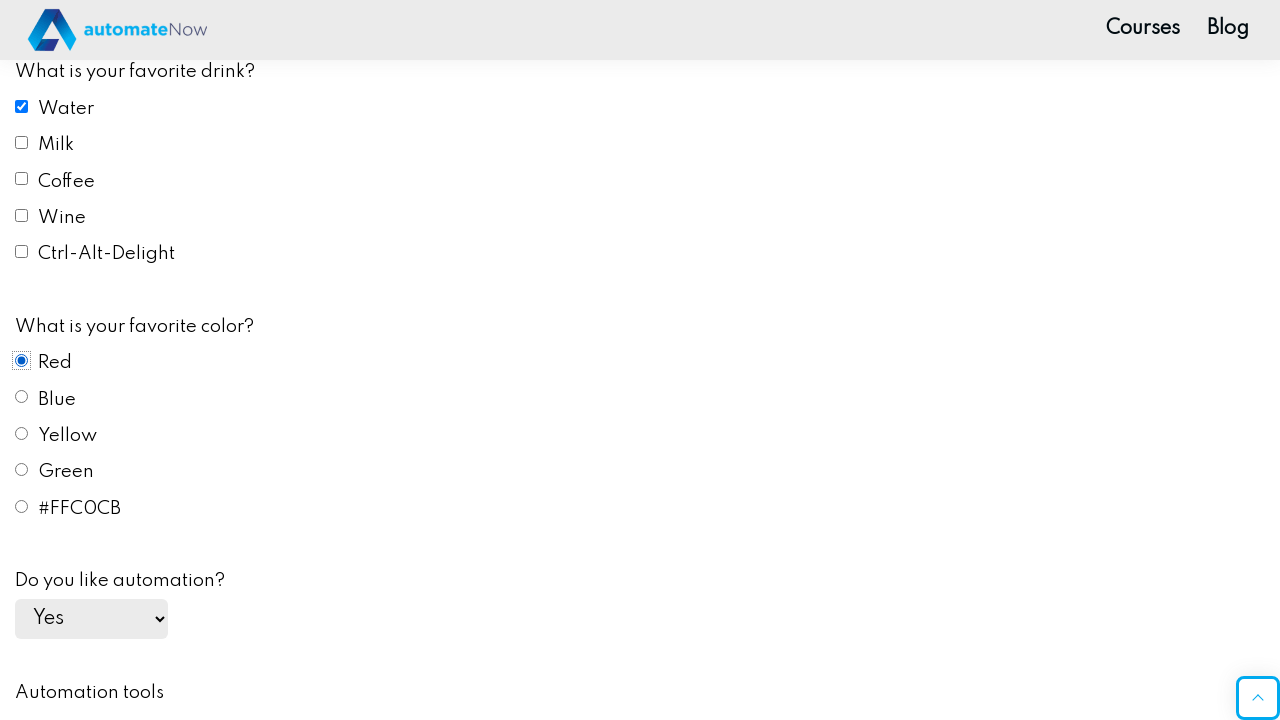

Retrieved text from Katalon list item
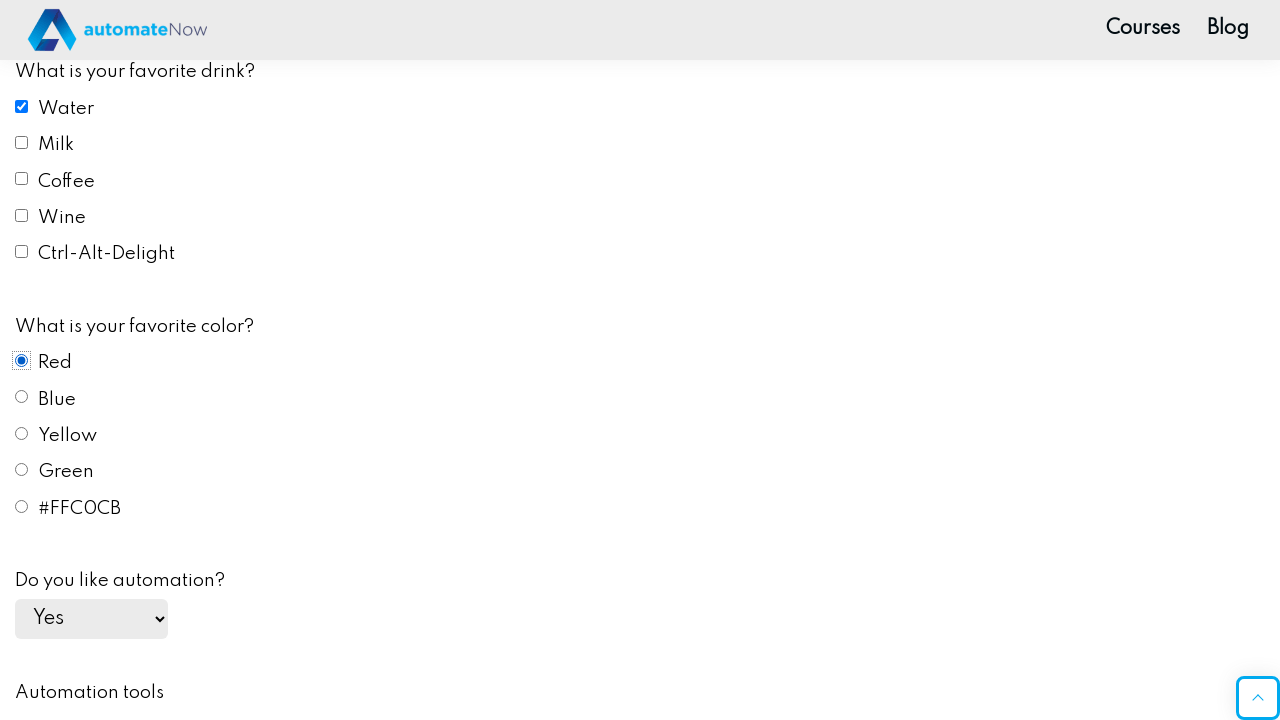

Built message text from all list items
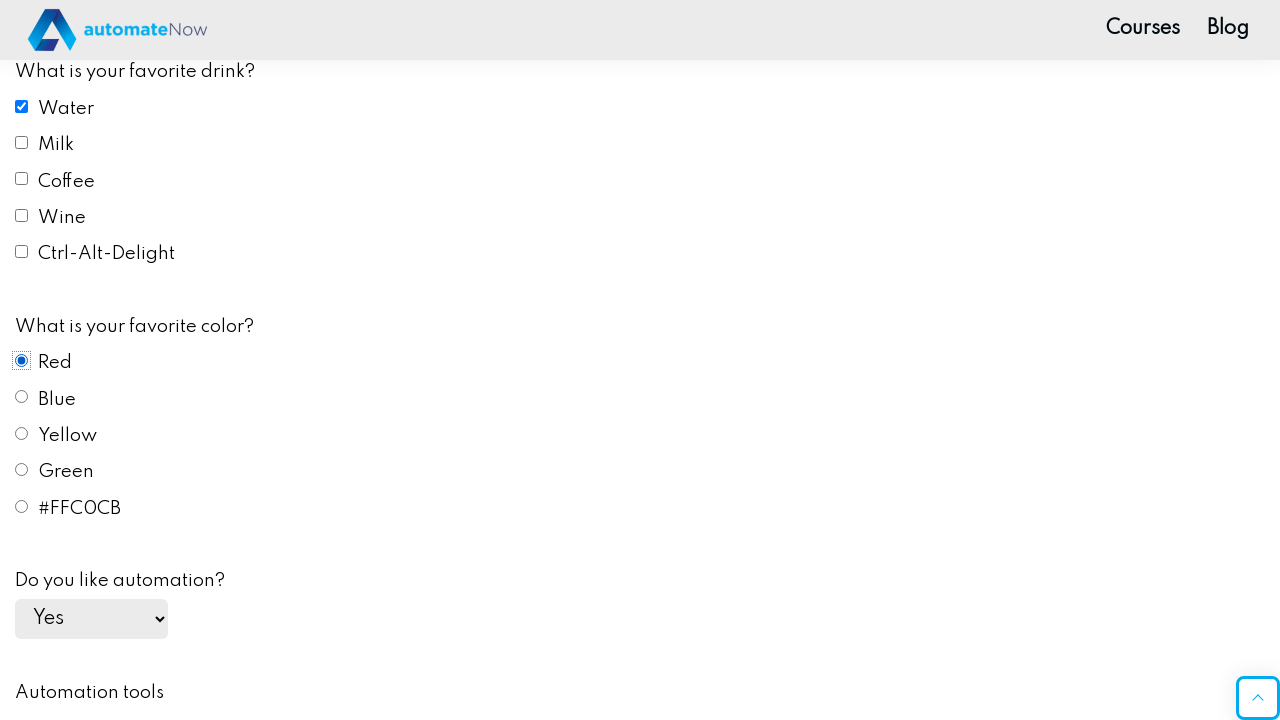

Filled email field with 'potc@example.com' on #email
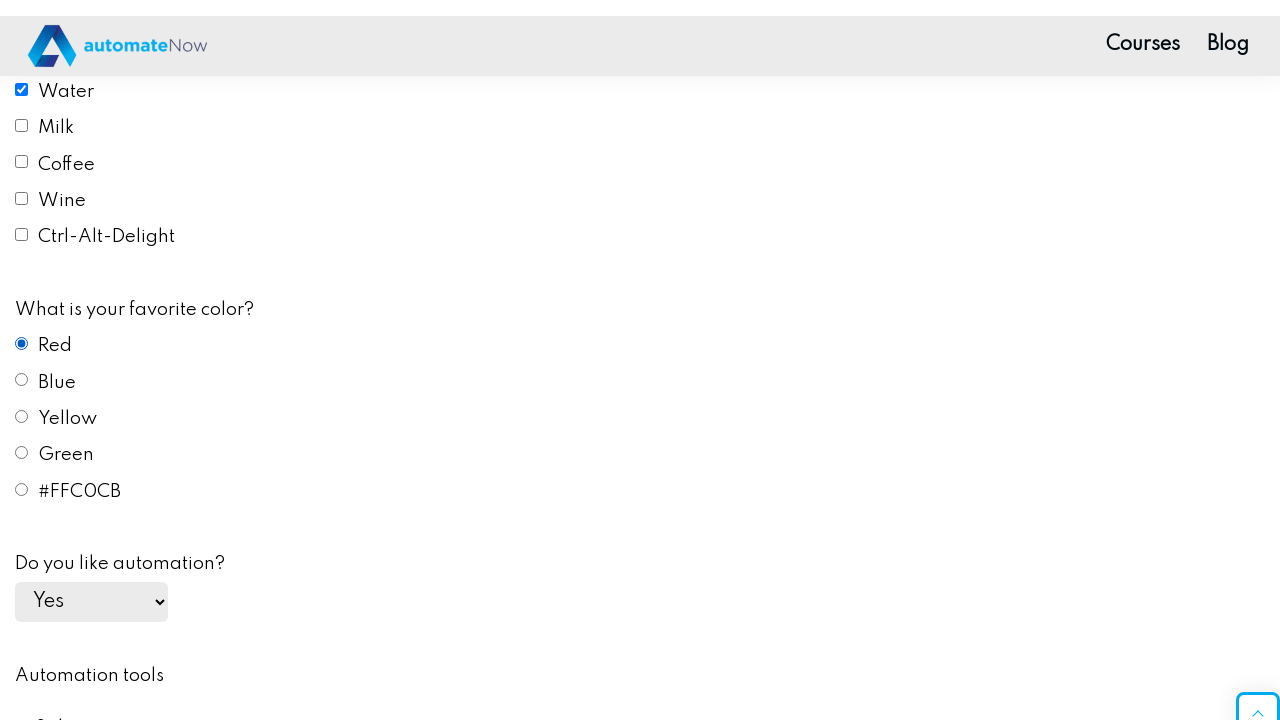

Filled message field with collected automation framework list on #message
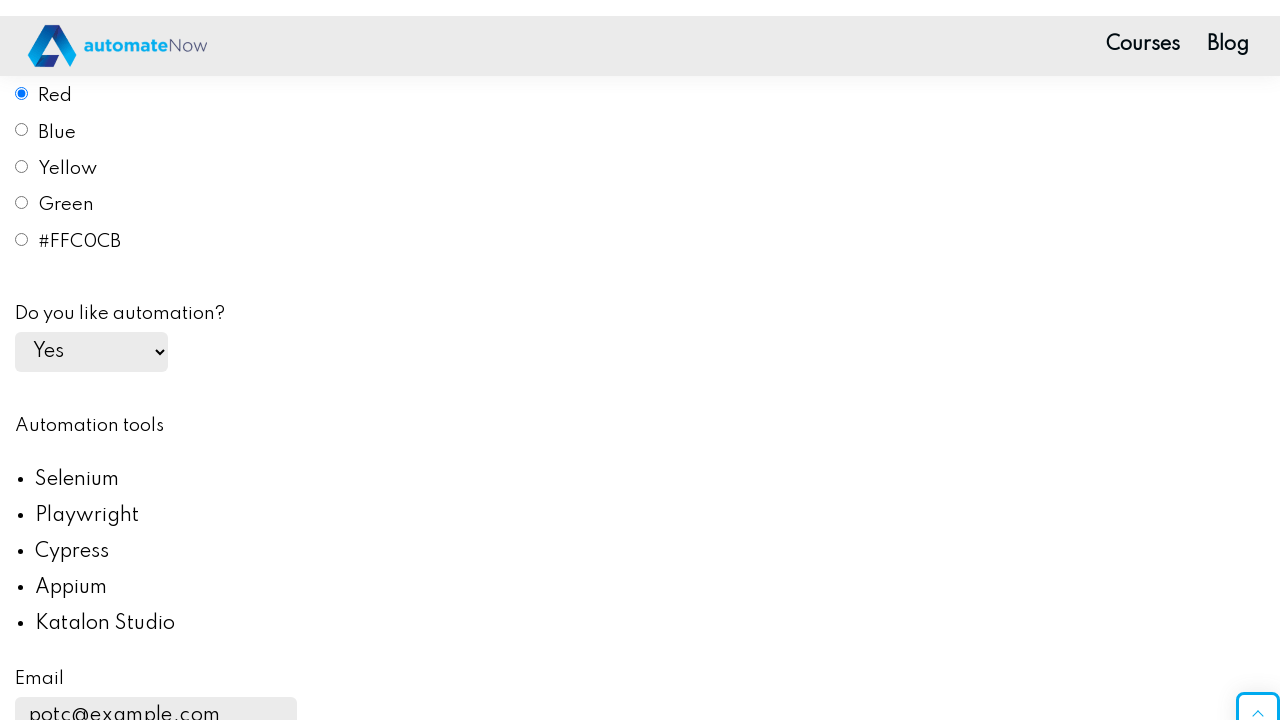

Submit button is visible and ready
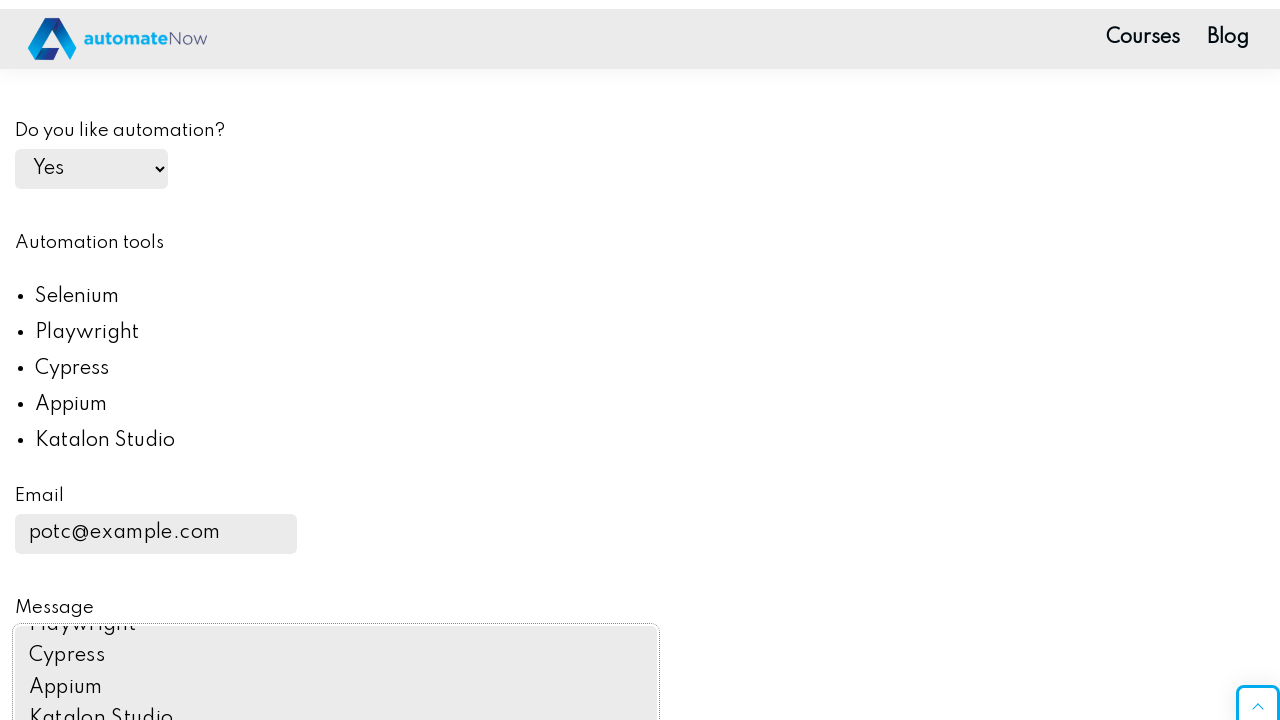

Clicked submit button to submit the form at (108, 361) on #submit-btn
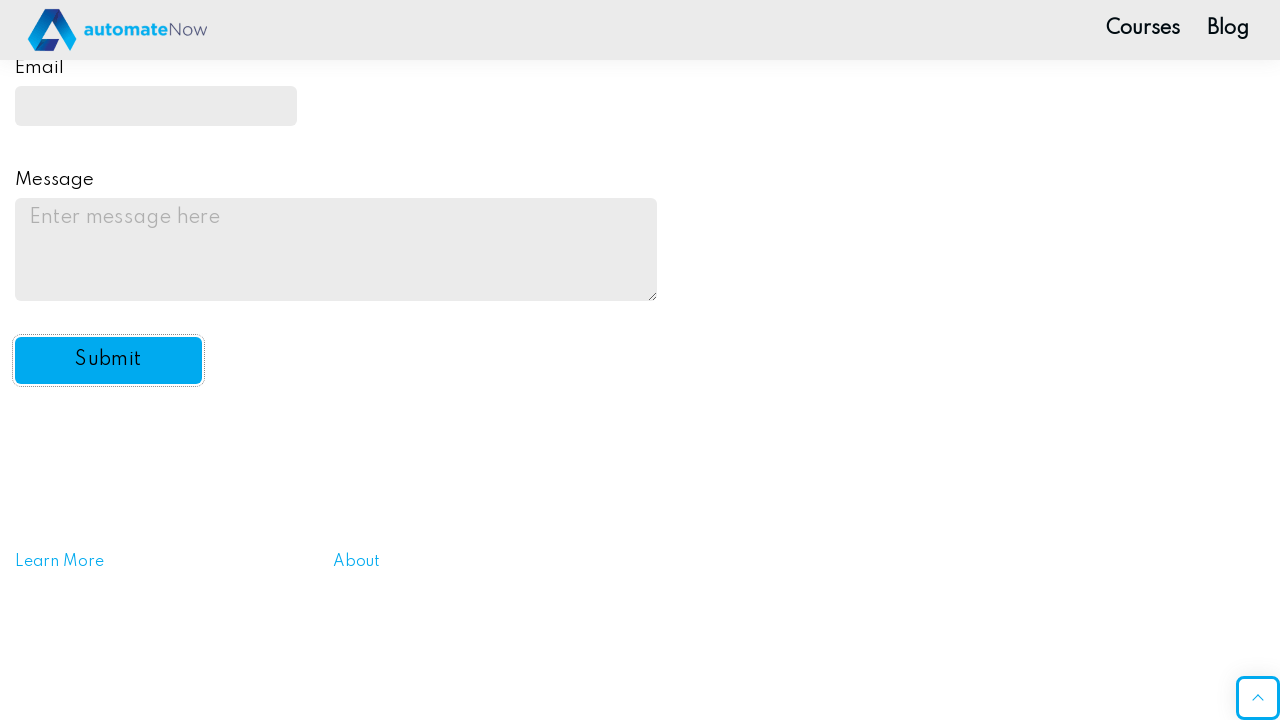

Set up dialog handler to accept success alert
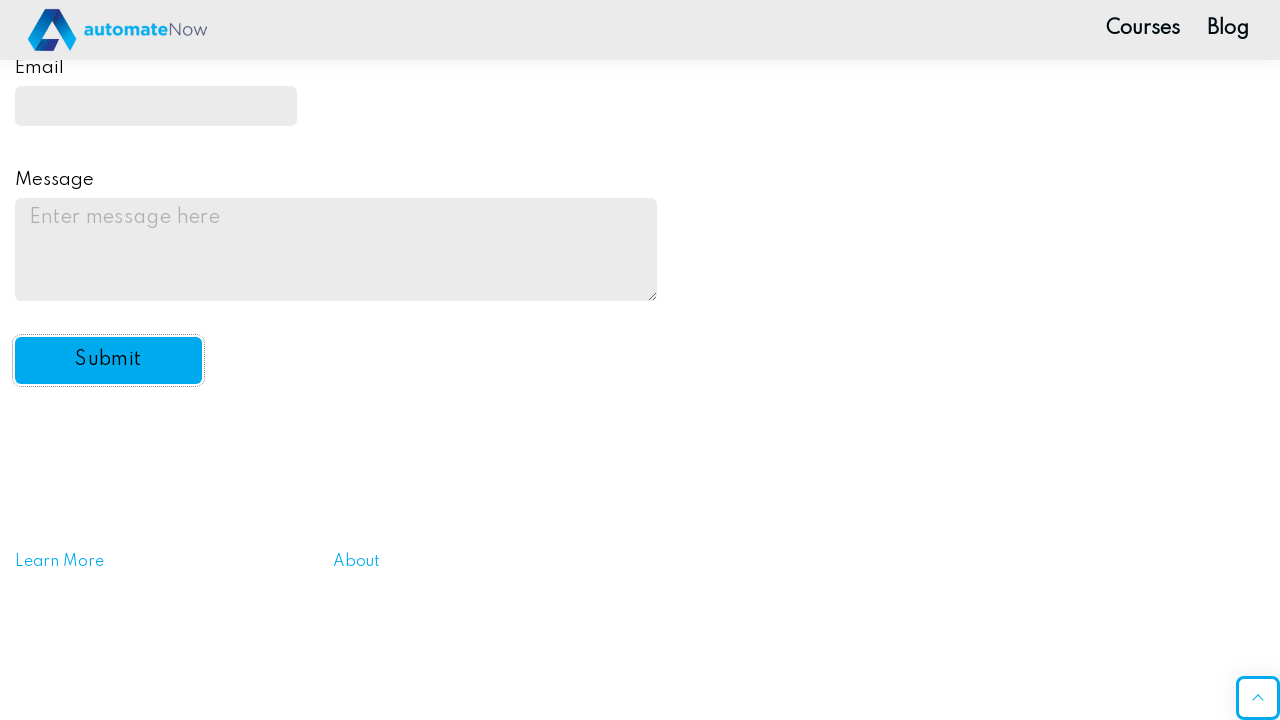

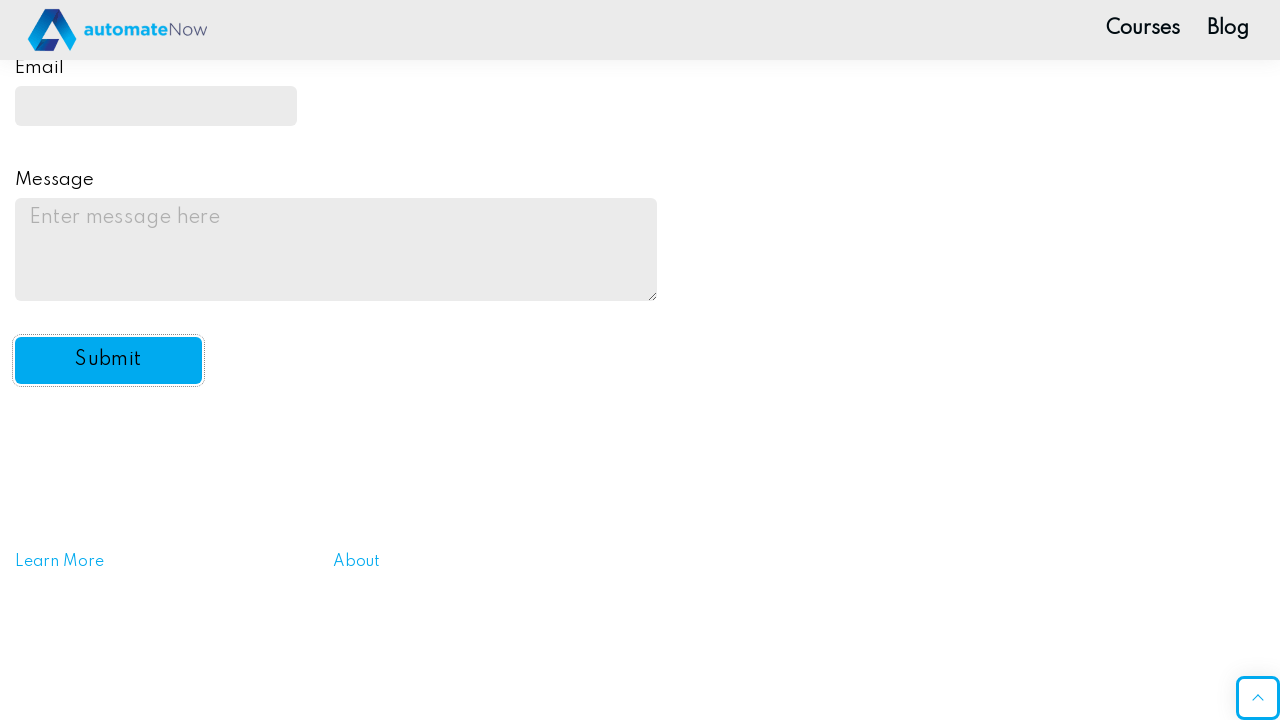